Tests dynamic loading functionality by clicking a start button and waiting for dynamically loaded content to become visible

Starting URL: http://the-internet.herokuapp.com/dynamic_loading/2

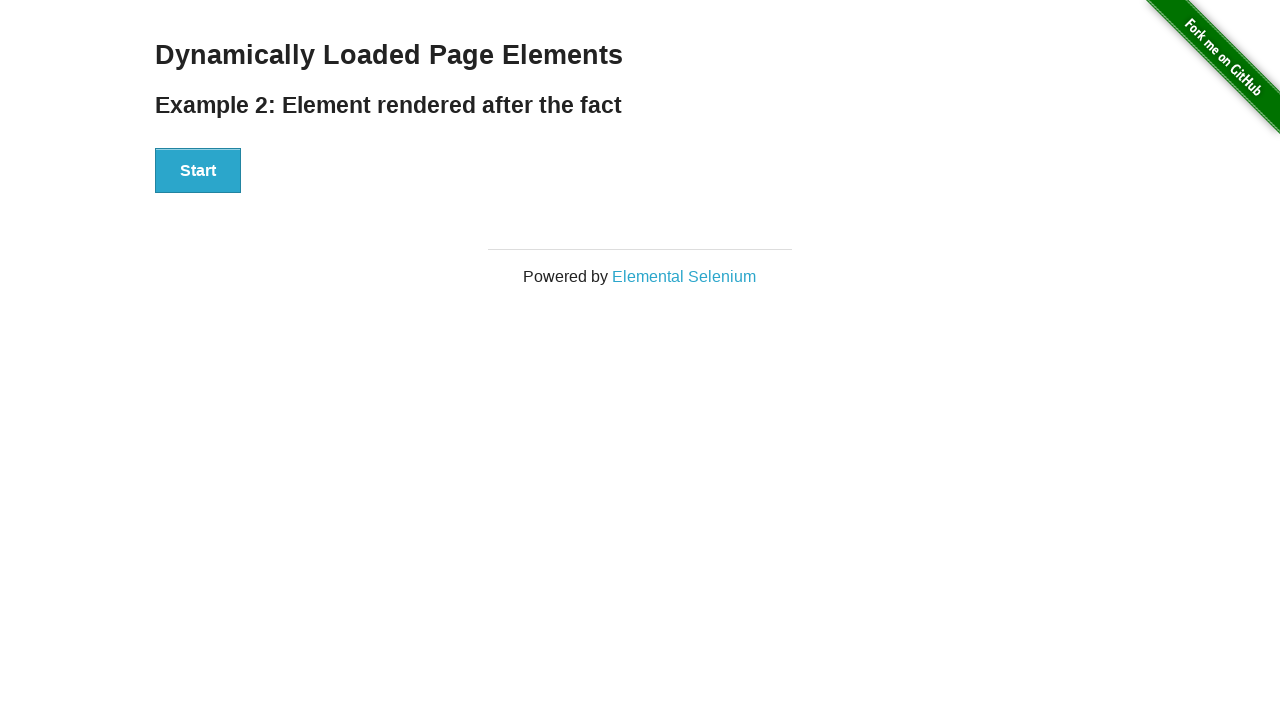

Clicked start button to trigger dynamic loading at (198, 171) on xpath=//button
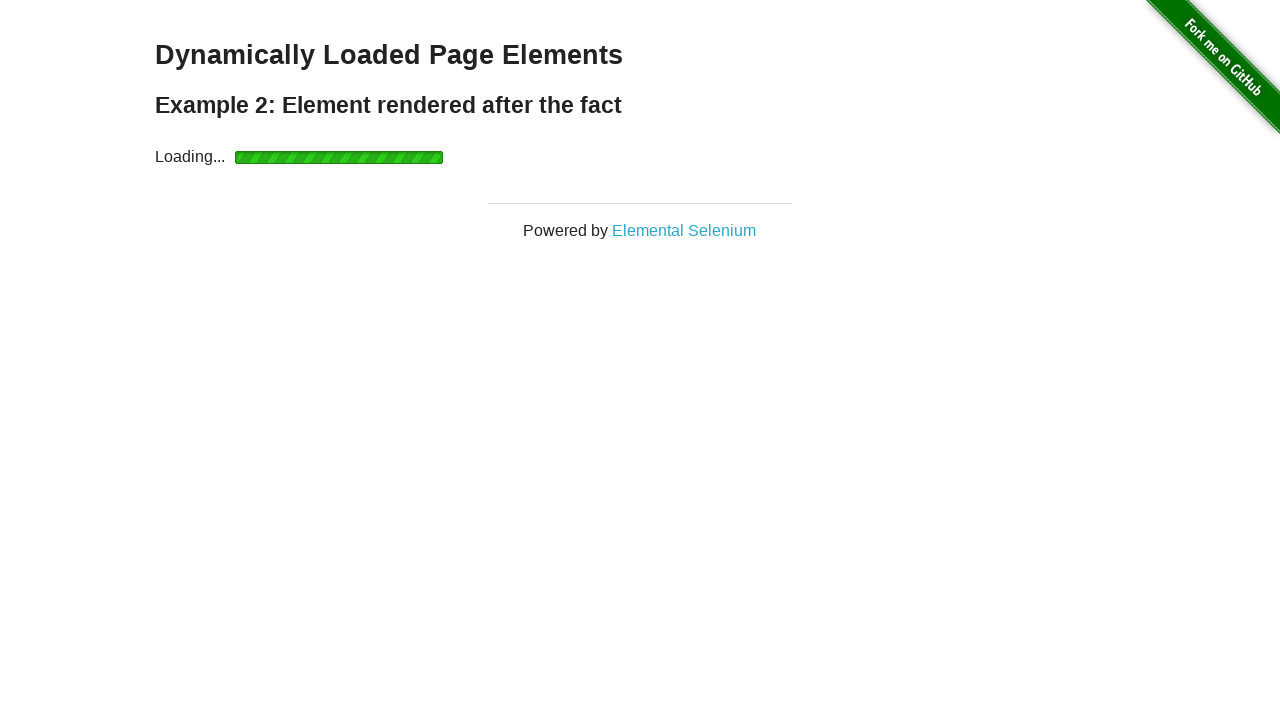

Dynamic content finished loading and became visible
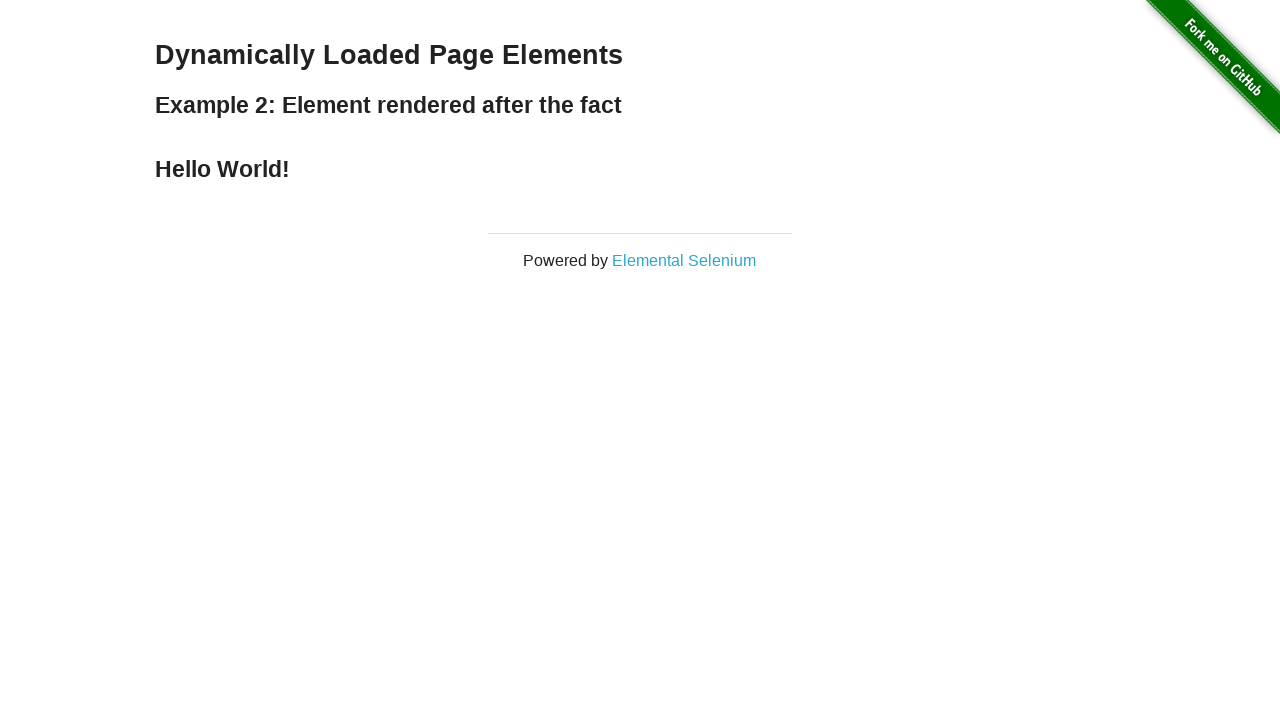

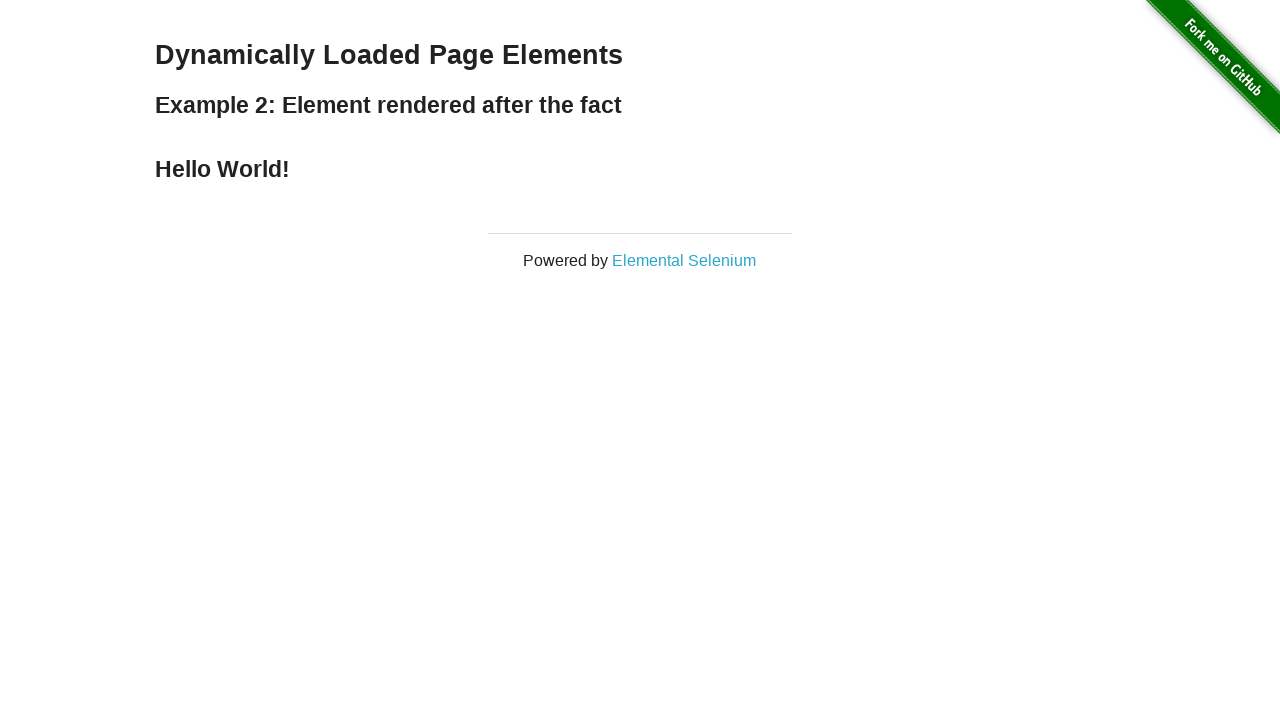